Tests drag and drop functionality on jQuery UI demo page by dragging an element and dropping it onto a target area

Starting URL: https://jqueryui.com/droppable/

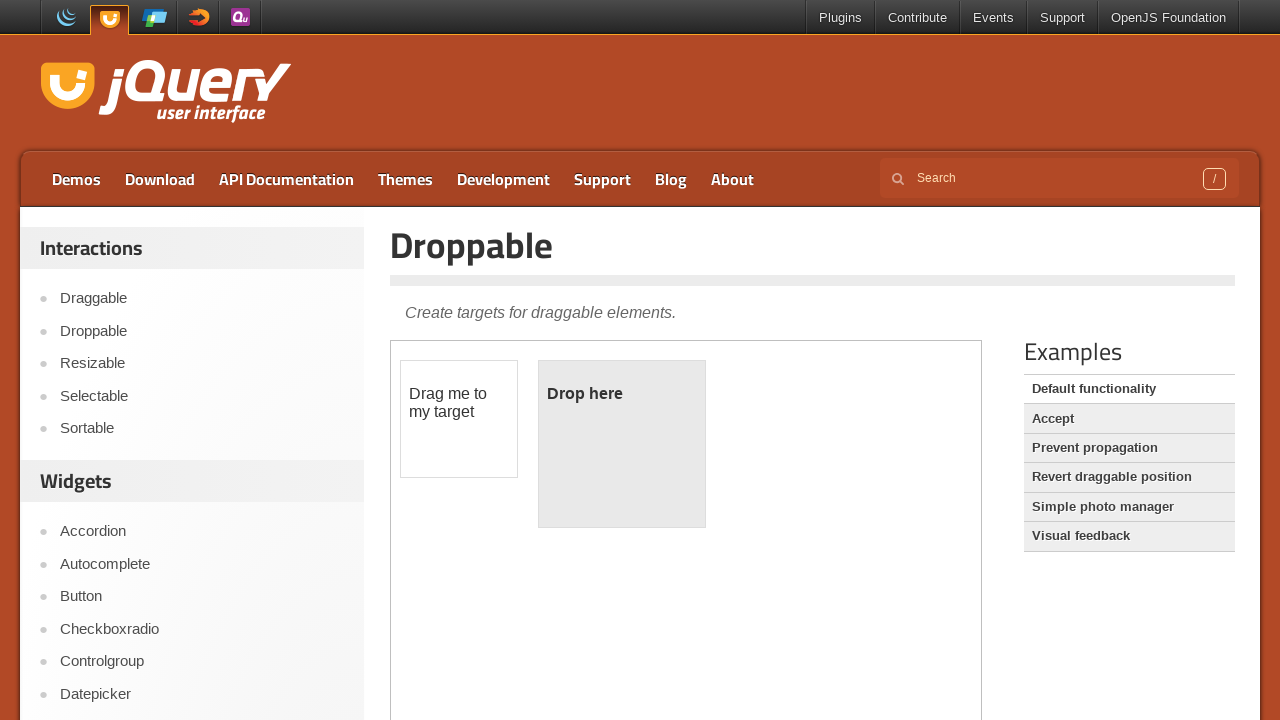

Located demo iframe
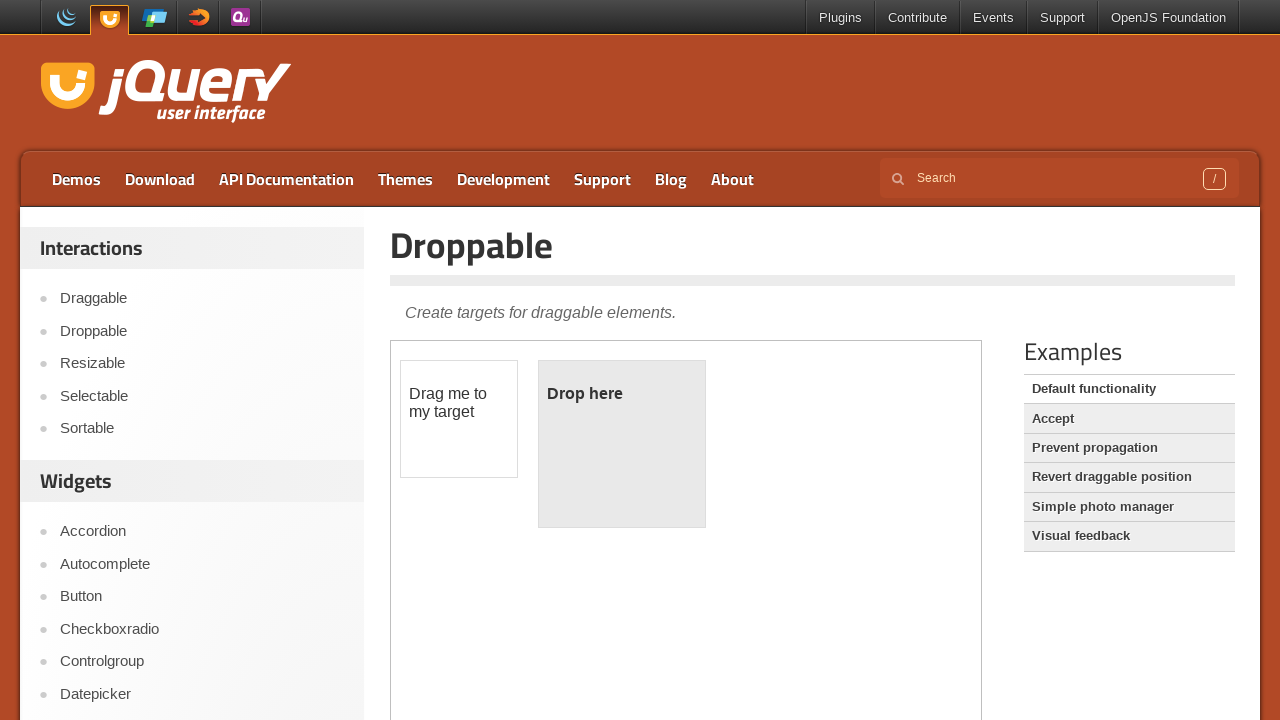

Located draggable element
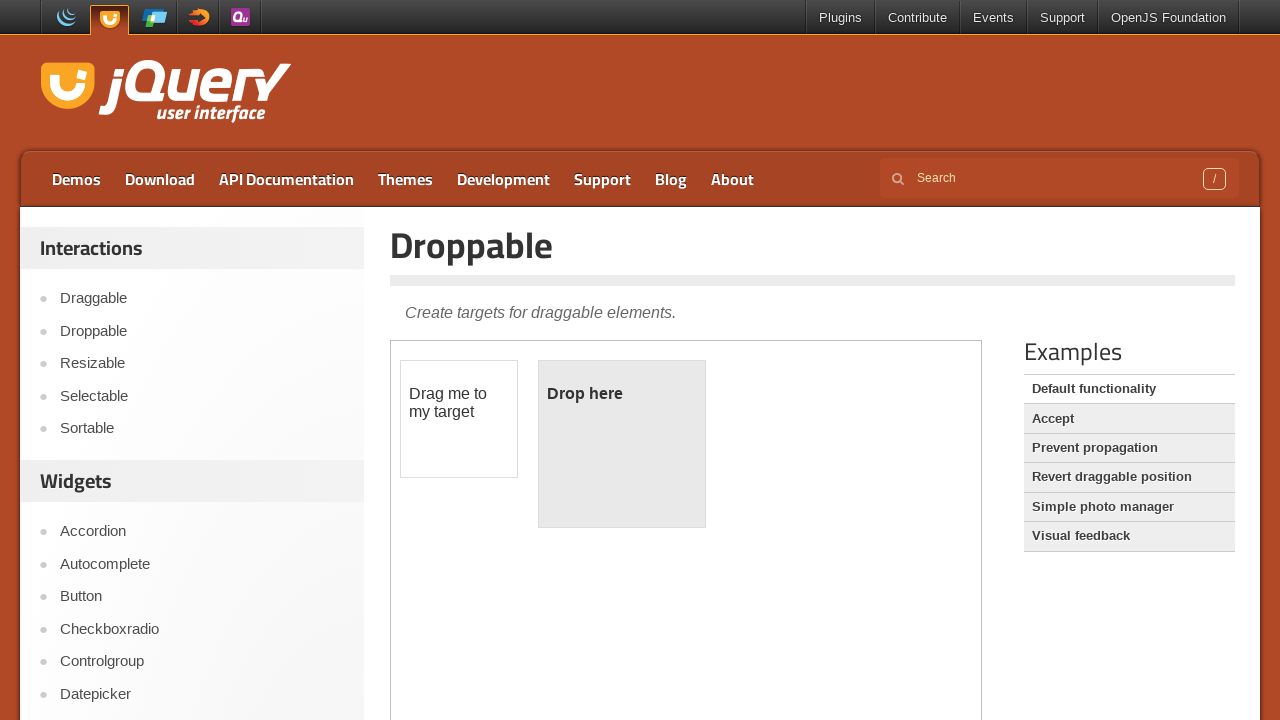

Located droppable target element
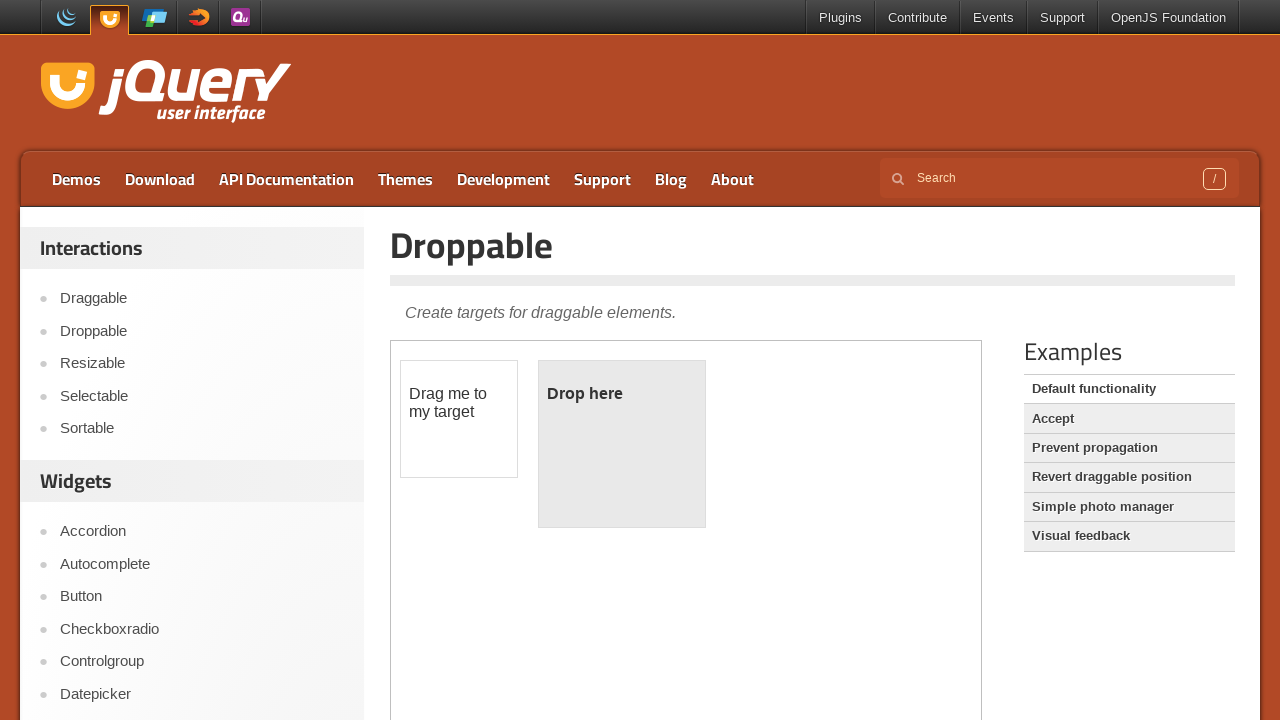

Dragged element onto target droppable area at (622, 444)
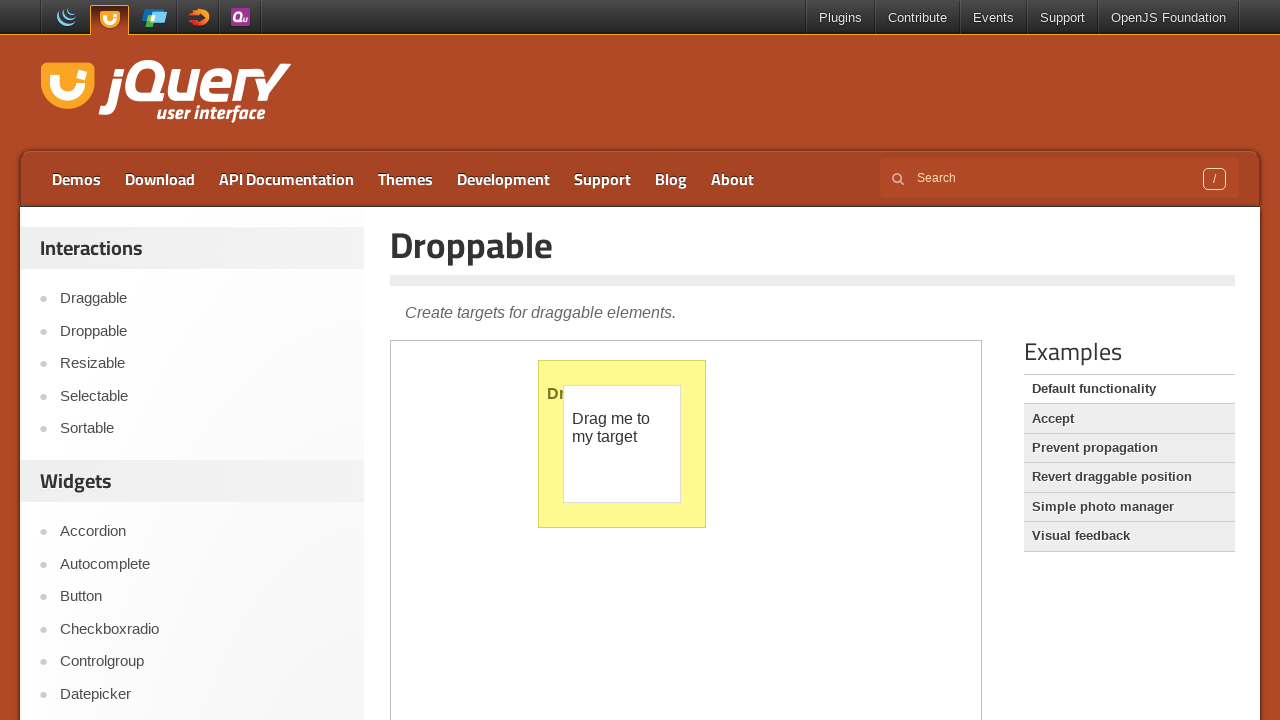

Retrieved droppable text: 
	Dropped!

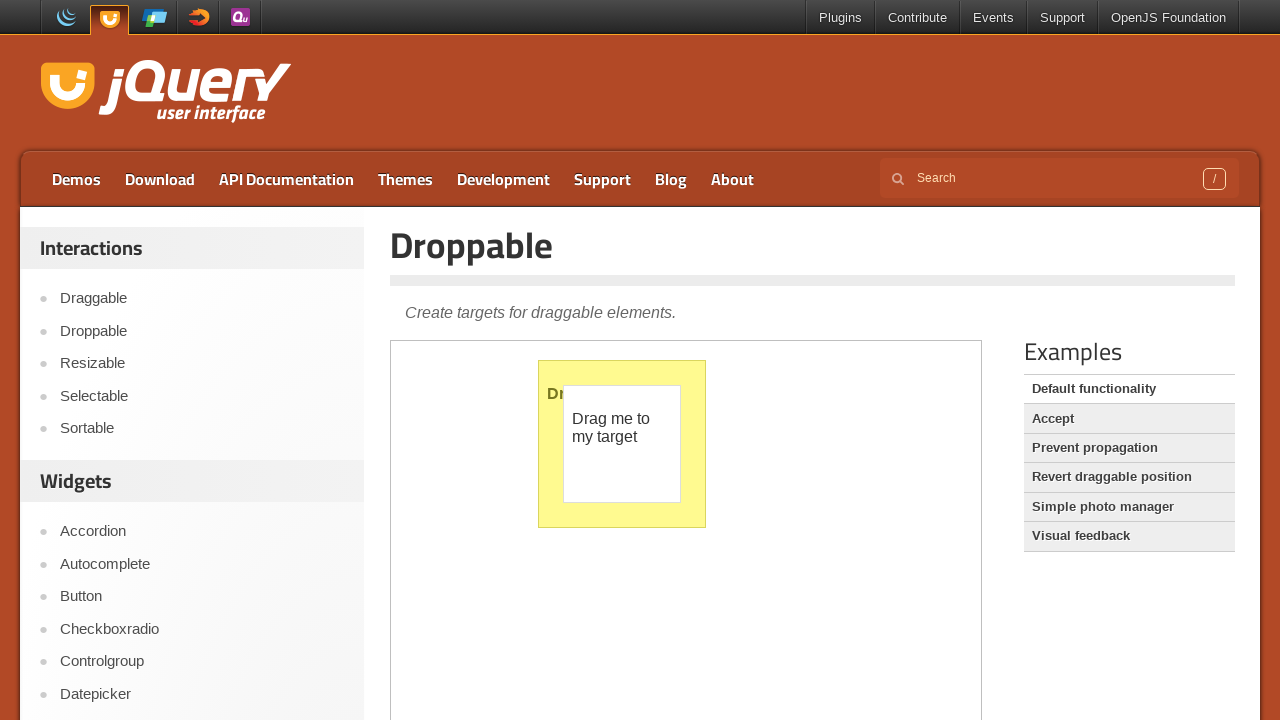

Retrieved background color: rgb(255, 250, 144)
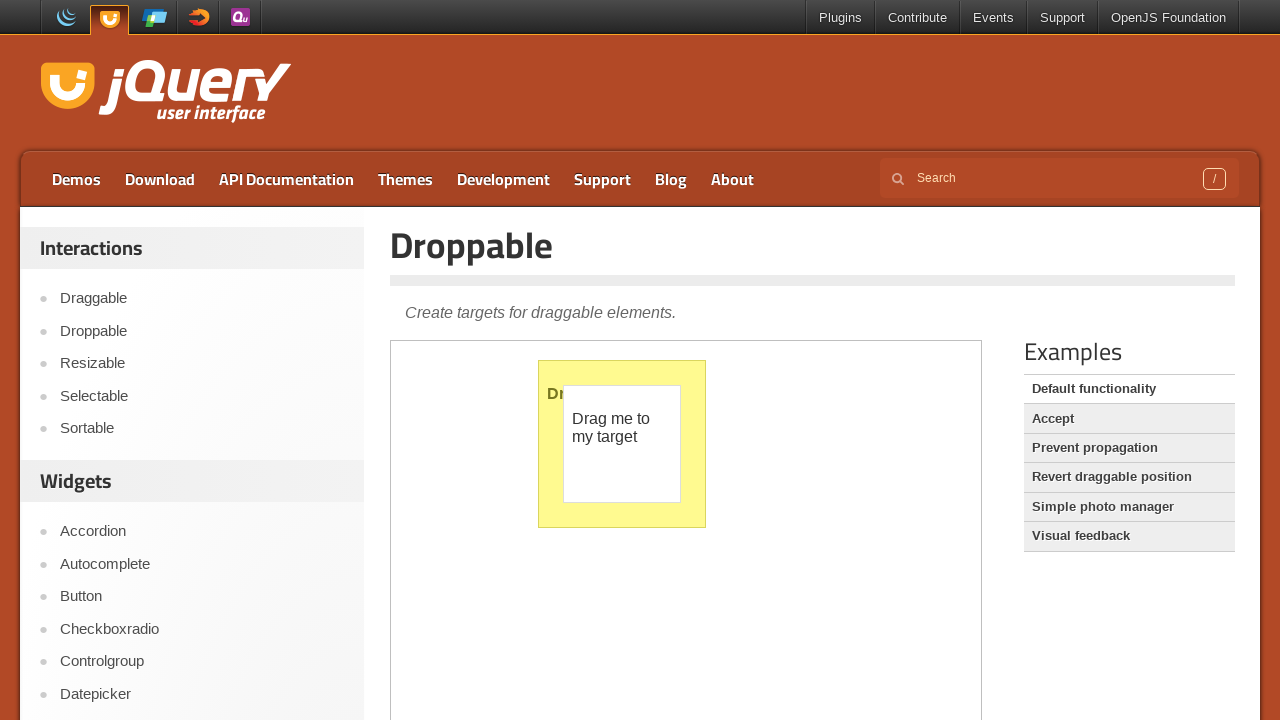

Retrieved font size: 16px
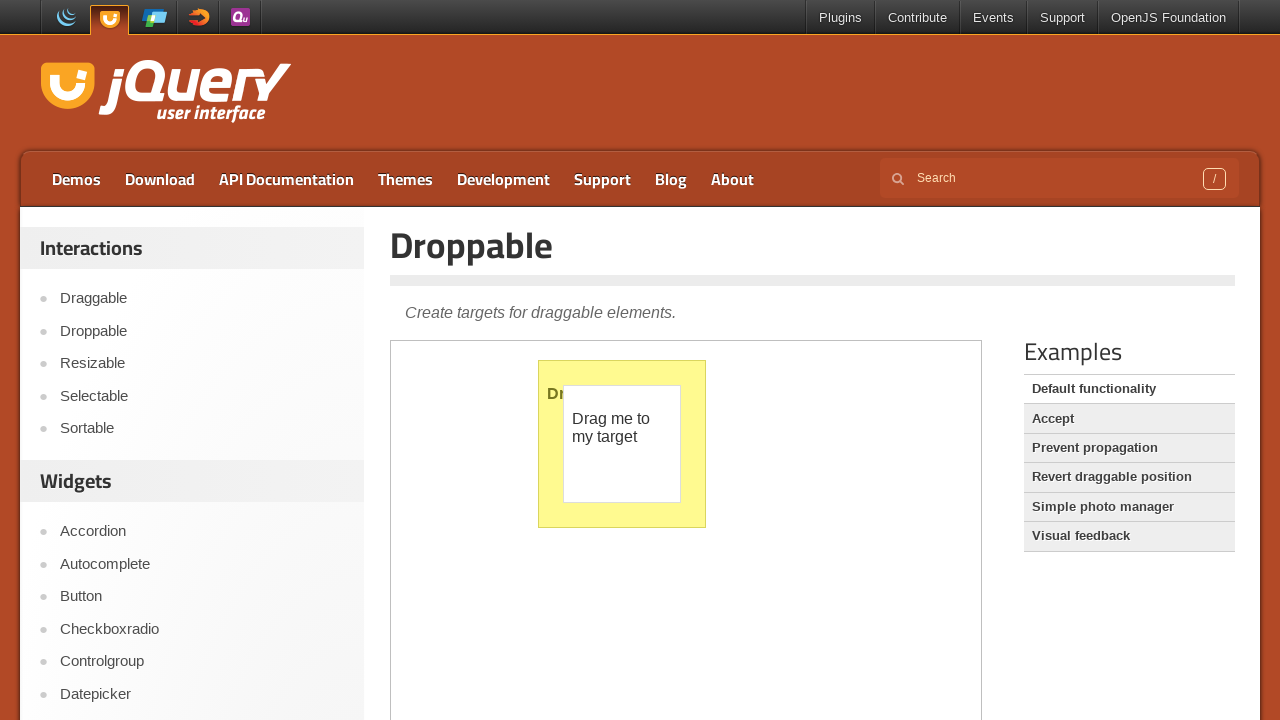

Retrieved class attribute: ui-widget-header ui-droppable ui-state-highlight
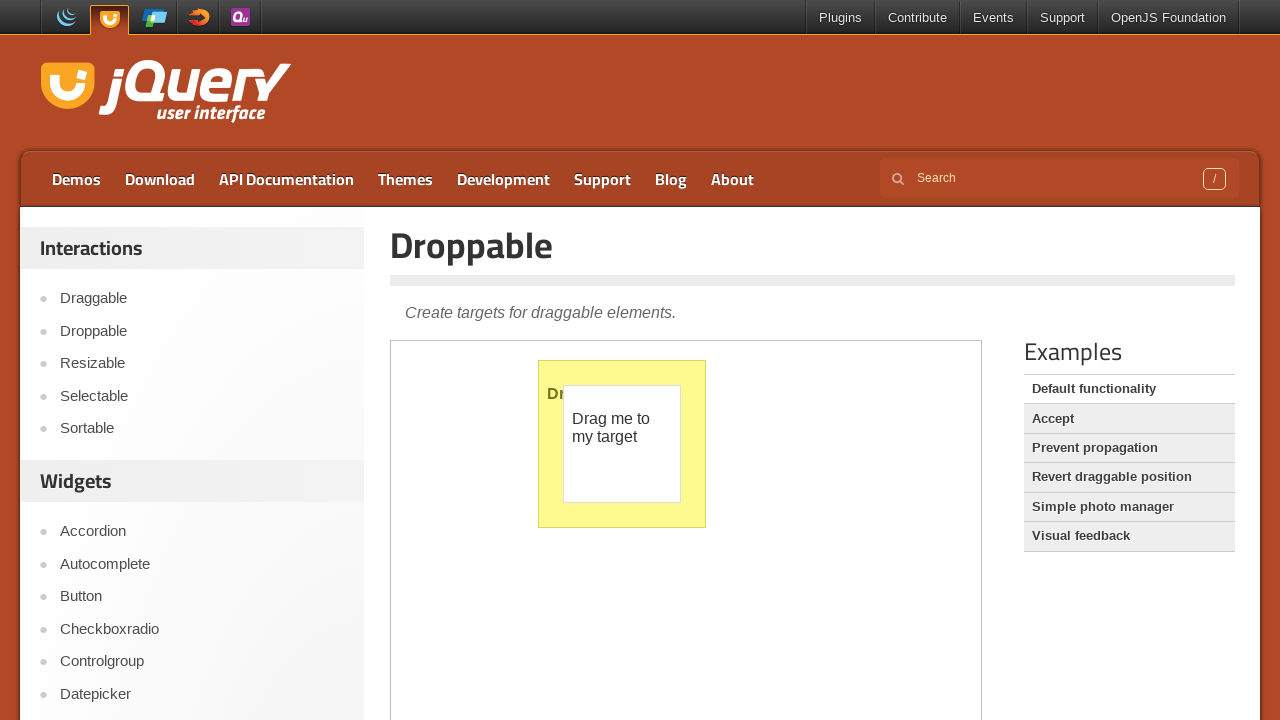

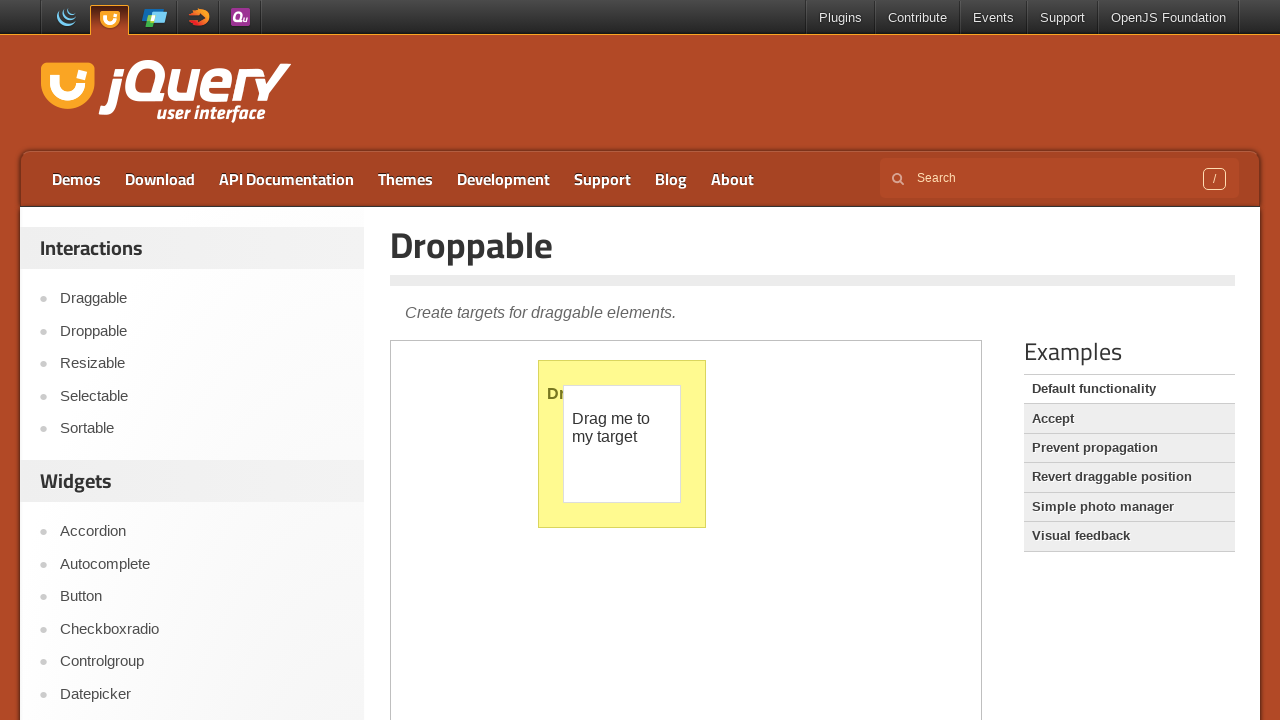